Tests dropdown selection functionality by selecting year, month, and day values from respective dropdown menus

Starting URL: https://testcenter.techproeducation.com/index.php?page=dropdown

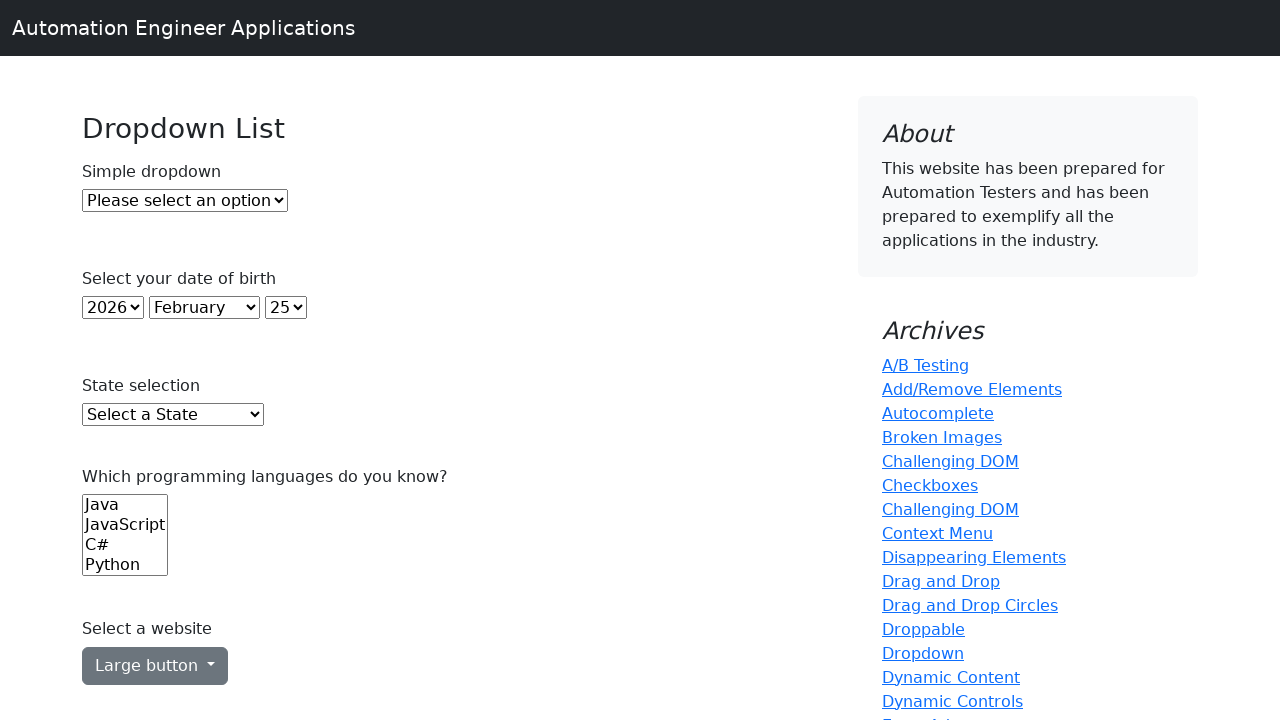

Selected year 2020 from year dropdown on select#year
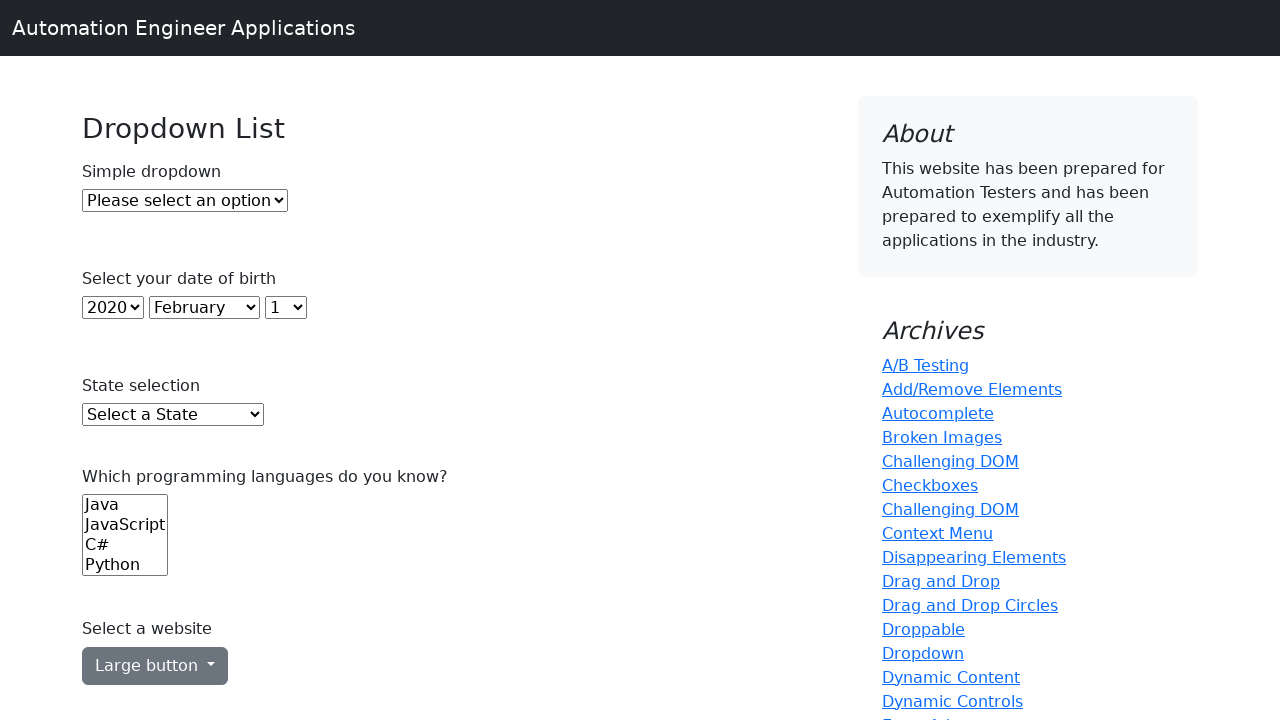

Selected August from month dropdown on select#month
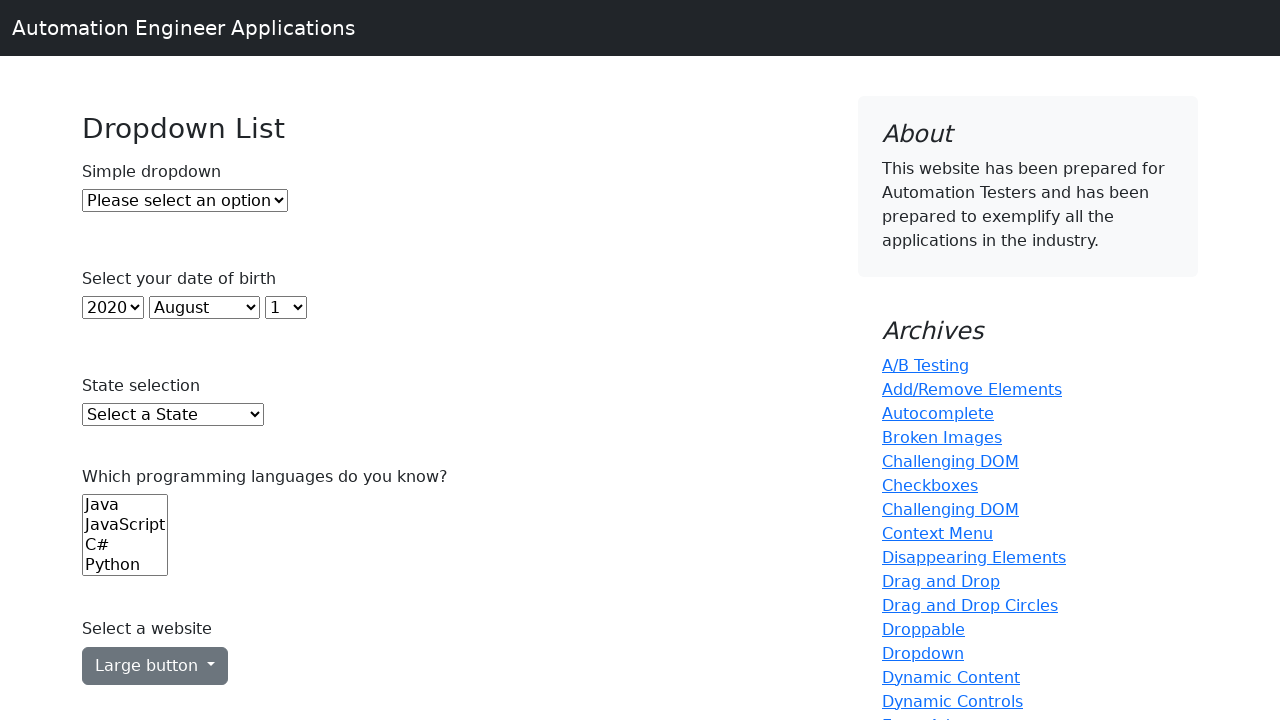

Selected day 5 from day dropdown on select#day
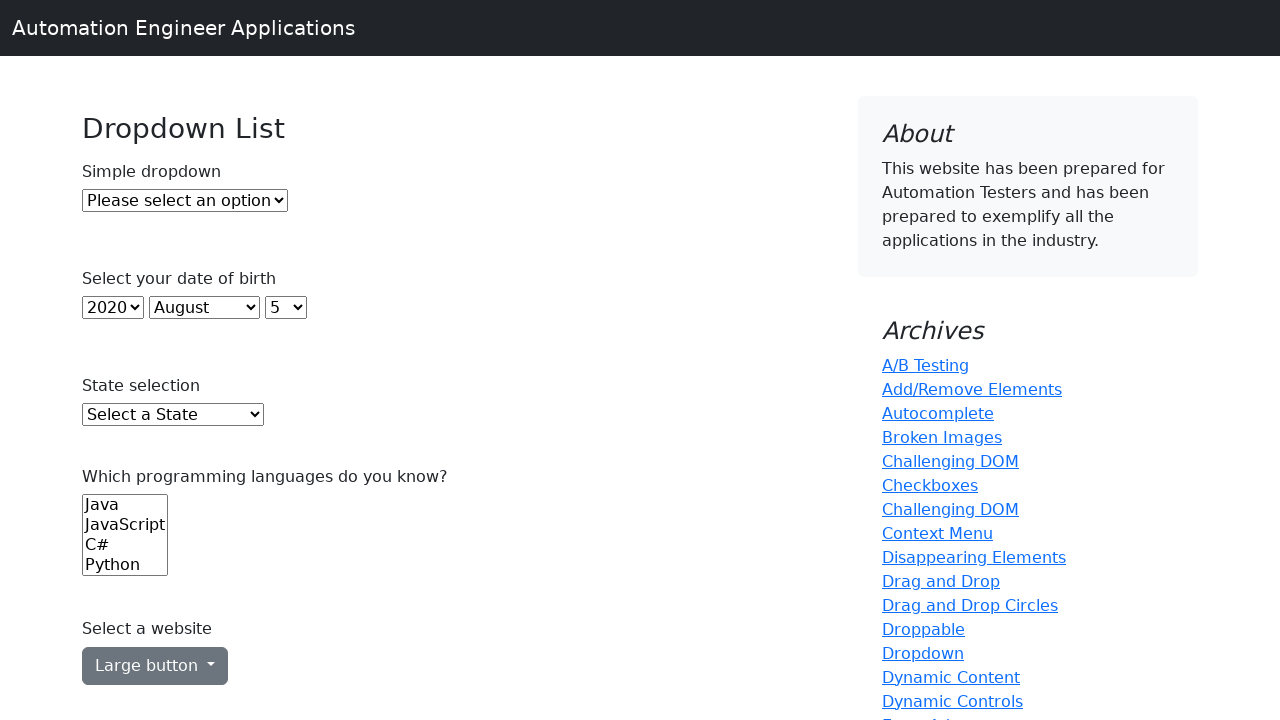

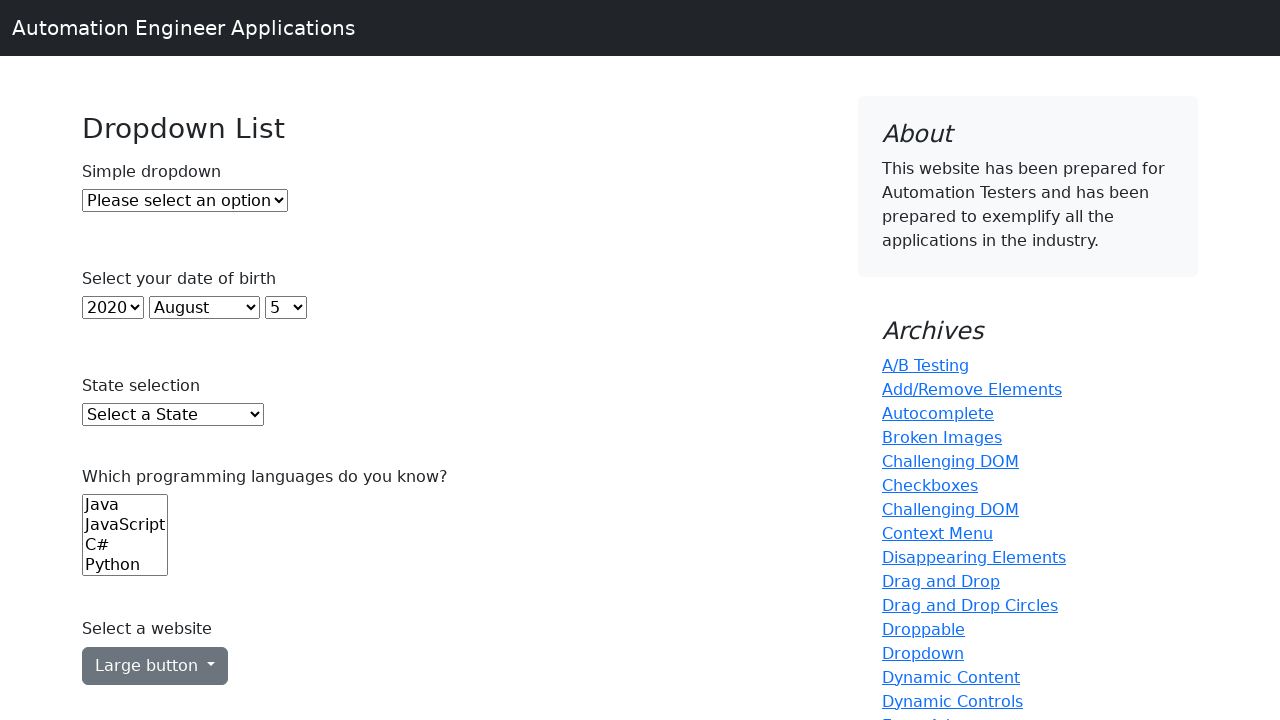